Navigates to an e-commerce produce page and adds specific items (Cucumber, Broccoli, Beetroot) to the cart by clicking their respective "Add to cart" buttons

Starting URL: https://rahulshettyacademy.com/seleniumPractise/

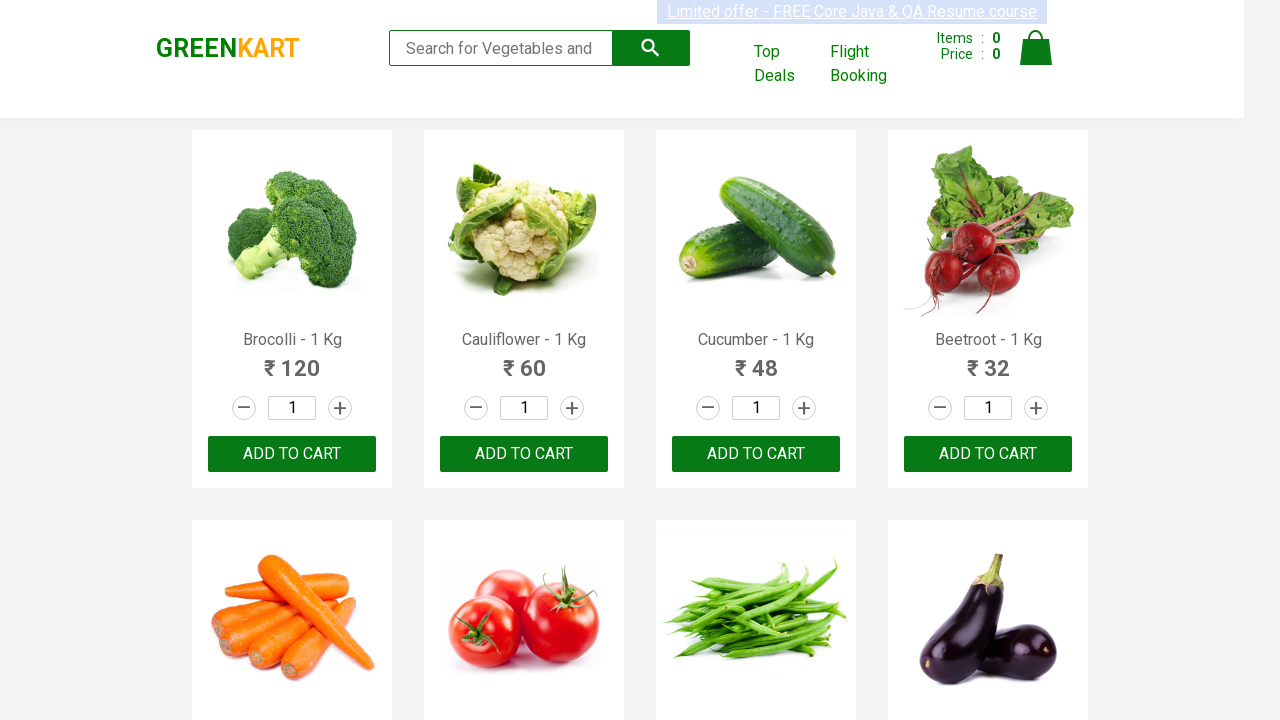

Navigated to e-commerce produce page
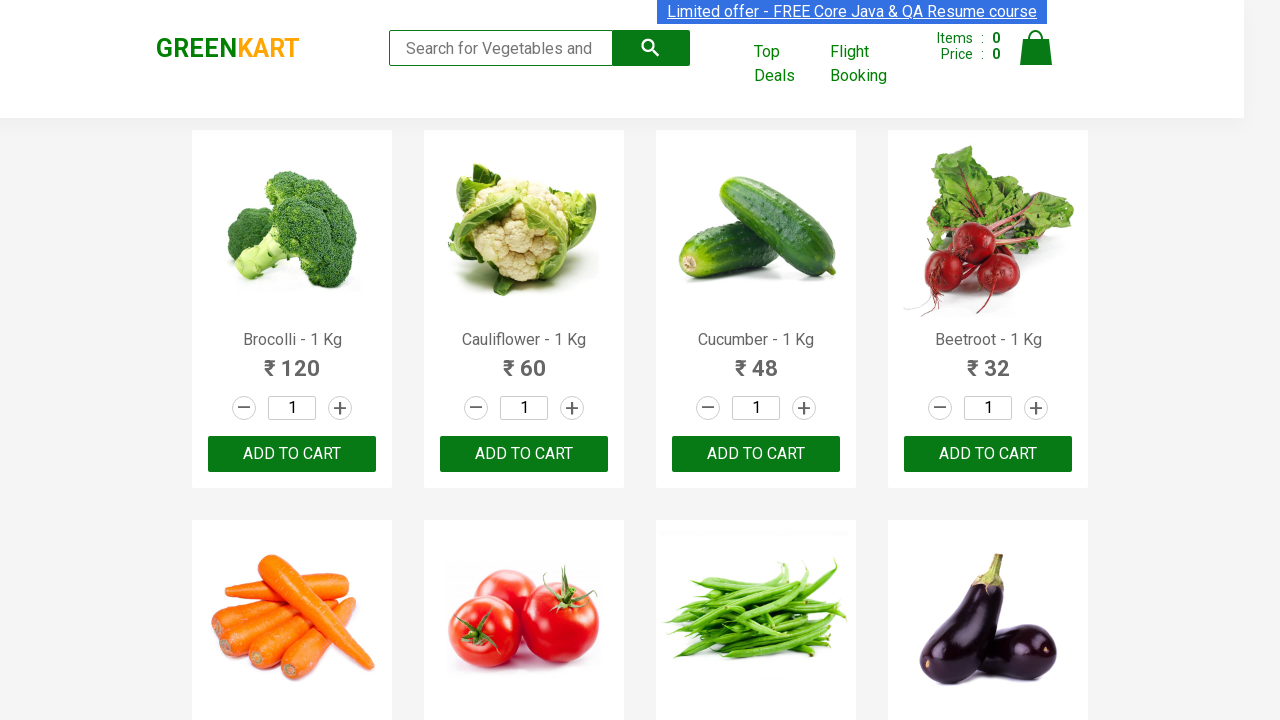

Products loaded on the page
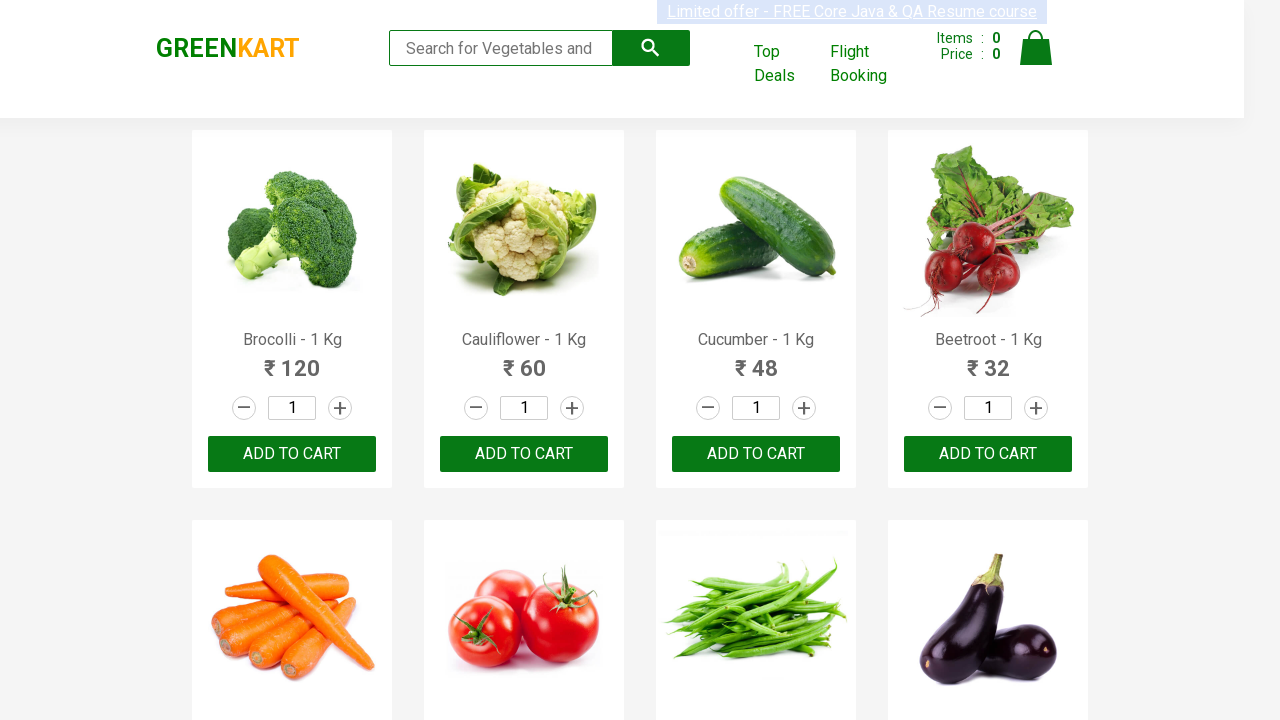

Retrieved all product elements and add to cart buttons
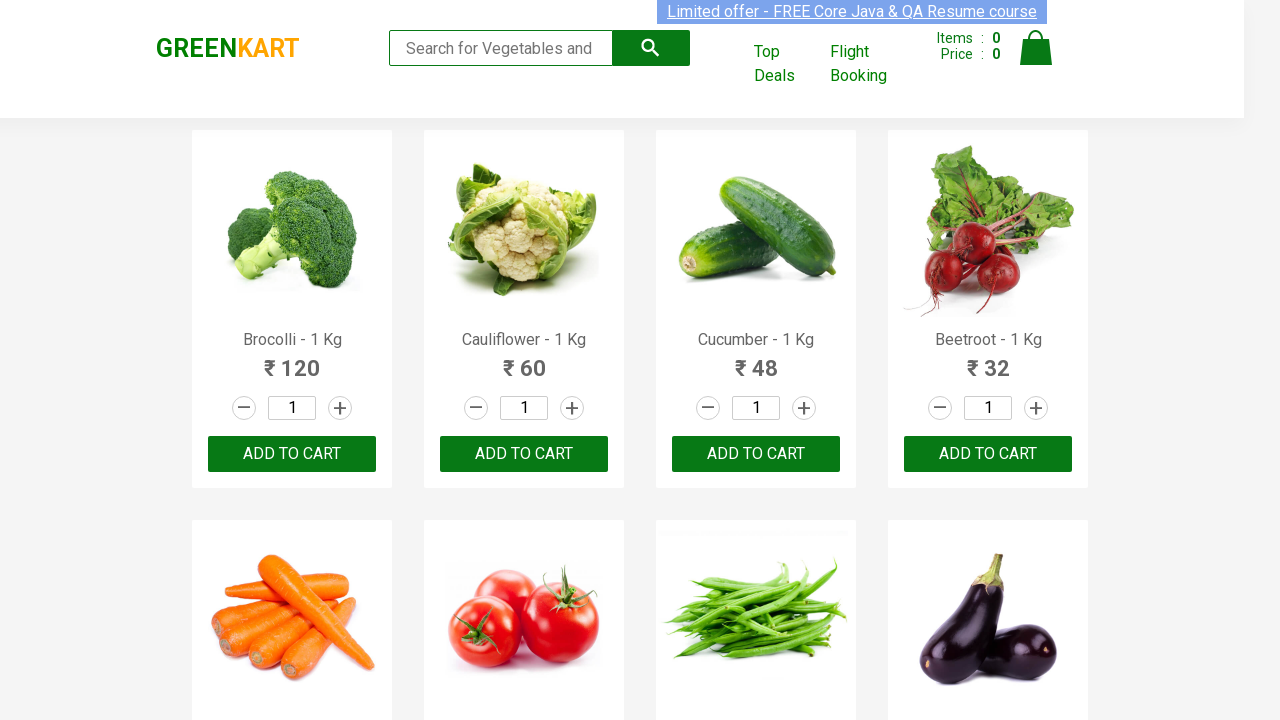

Added Cucumber to cart at (756, 454) on xpath=//div[@class='product-action']/button >> nth=2
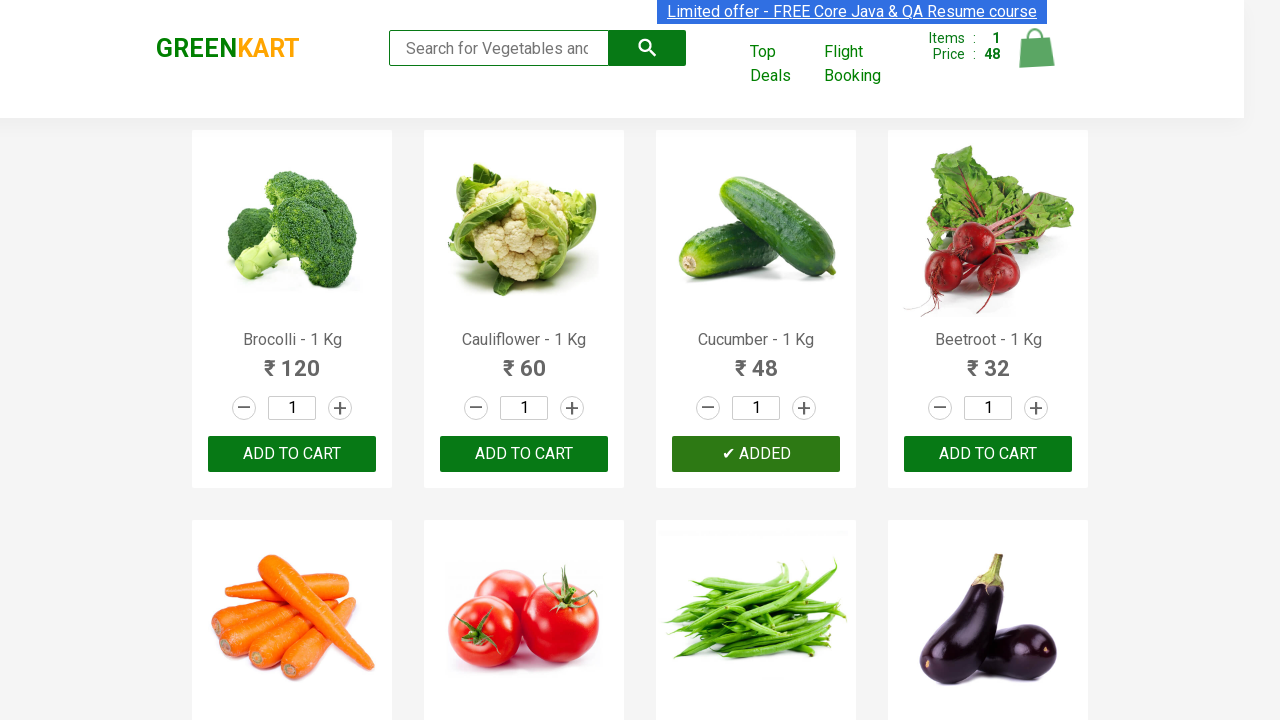

Added Beetroot to cart at (988, 454) on xpath=//div[@class='product-action']/button >> nth=3
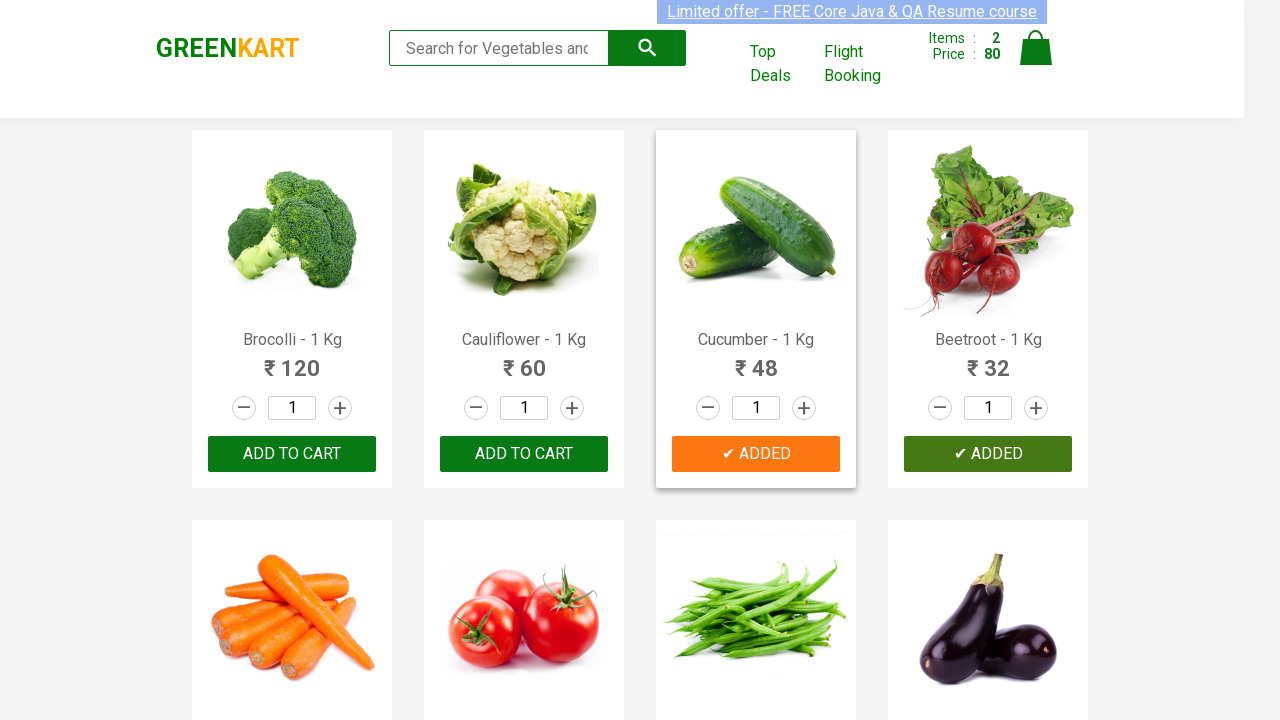

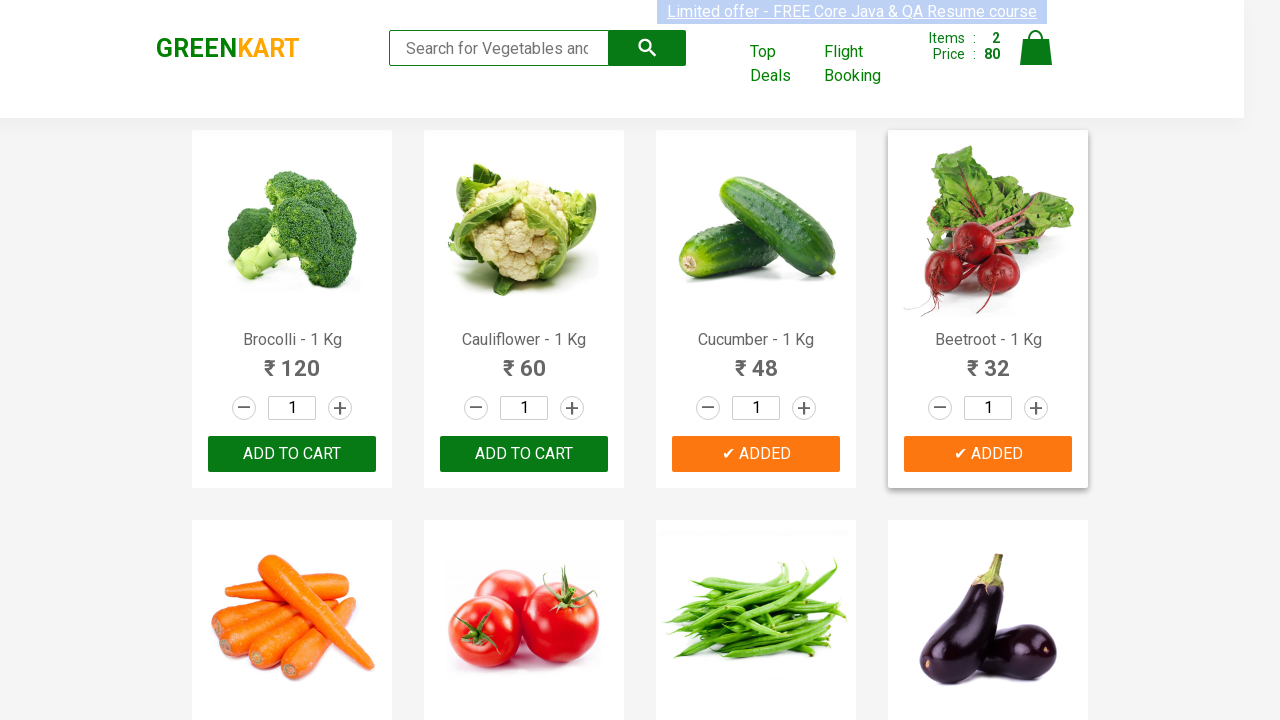